Navigates to the Meesho e-commerce website homepage and verifies the page loads successfully.

Starting URL: https://www.meesho.com/

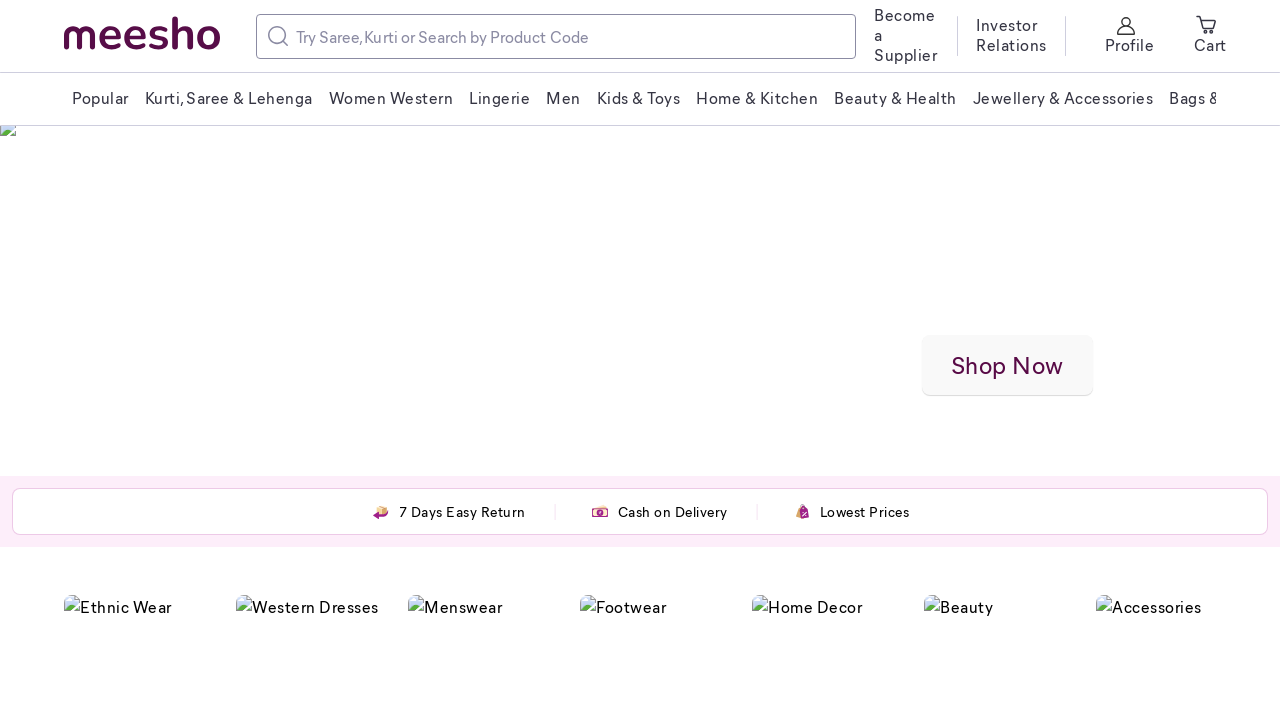

Navigated to Meesho e-commerce website homepage
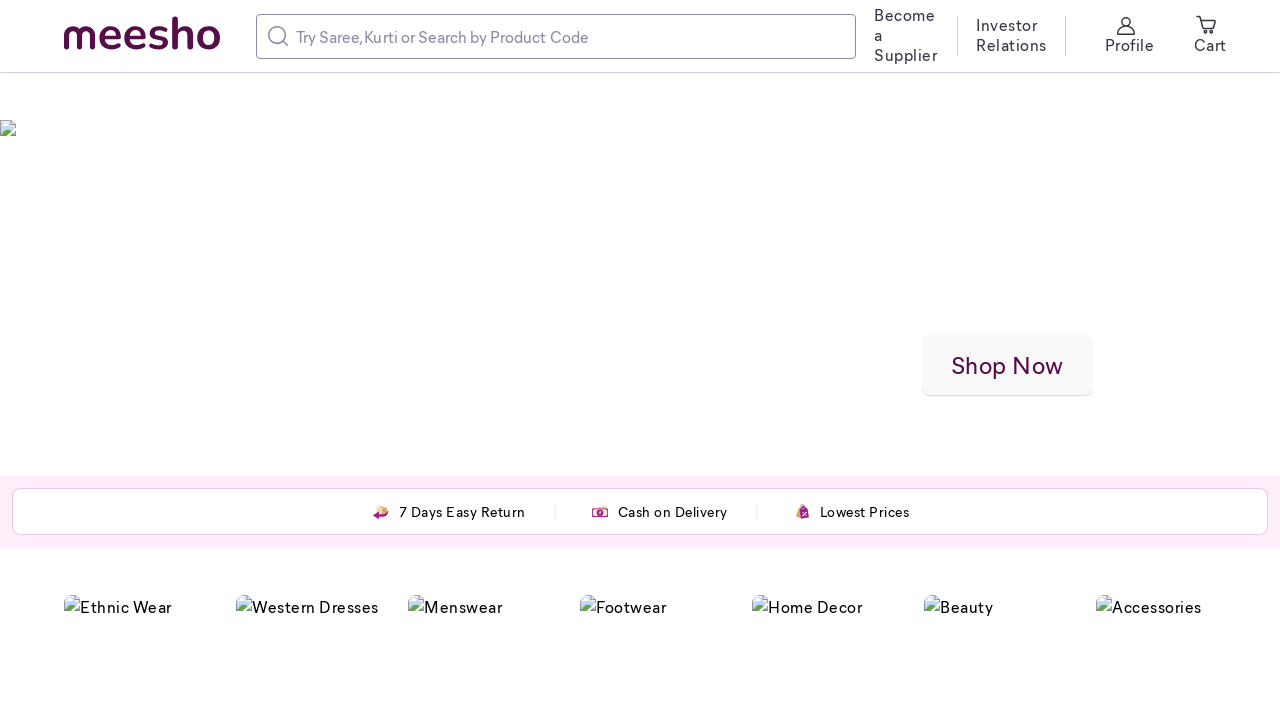

Waited for page DOM content to load
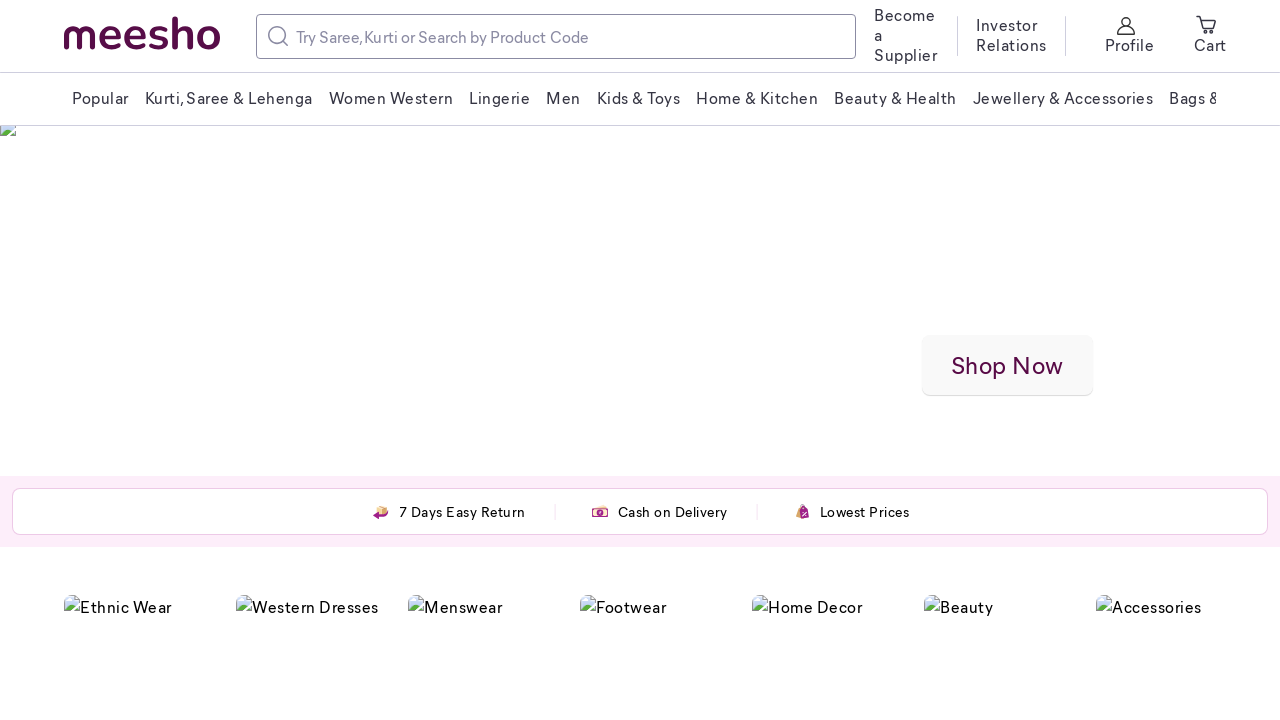

Verified that the page loaded successfully at the correct URL
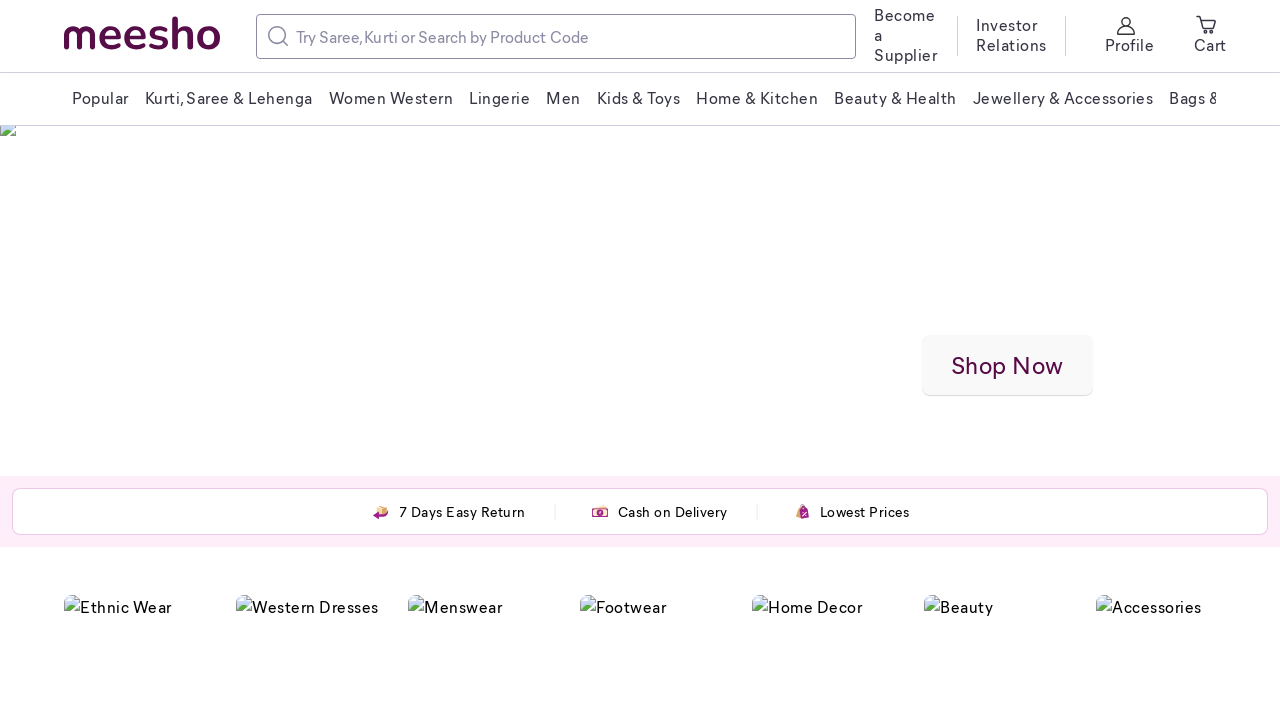

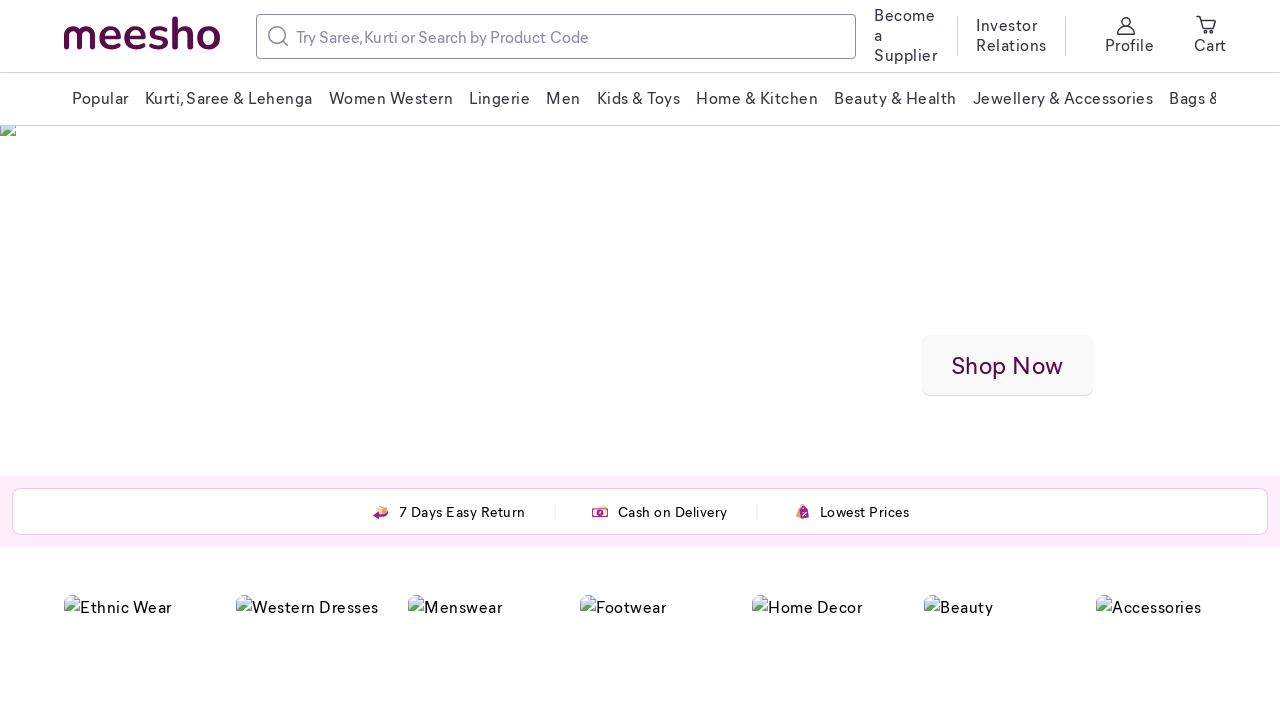